Fills out a form with name, email, and address information, then submits it

Starting URL: https://demoqa.com/text-box

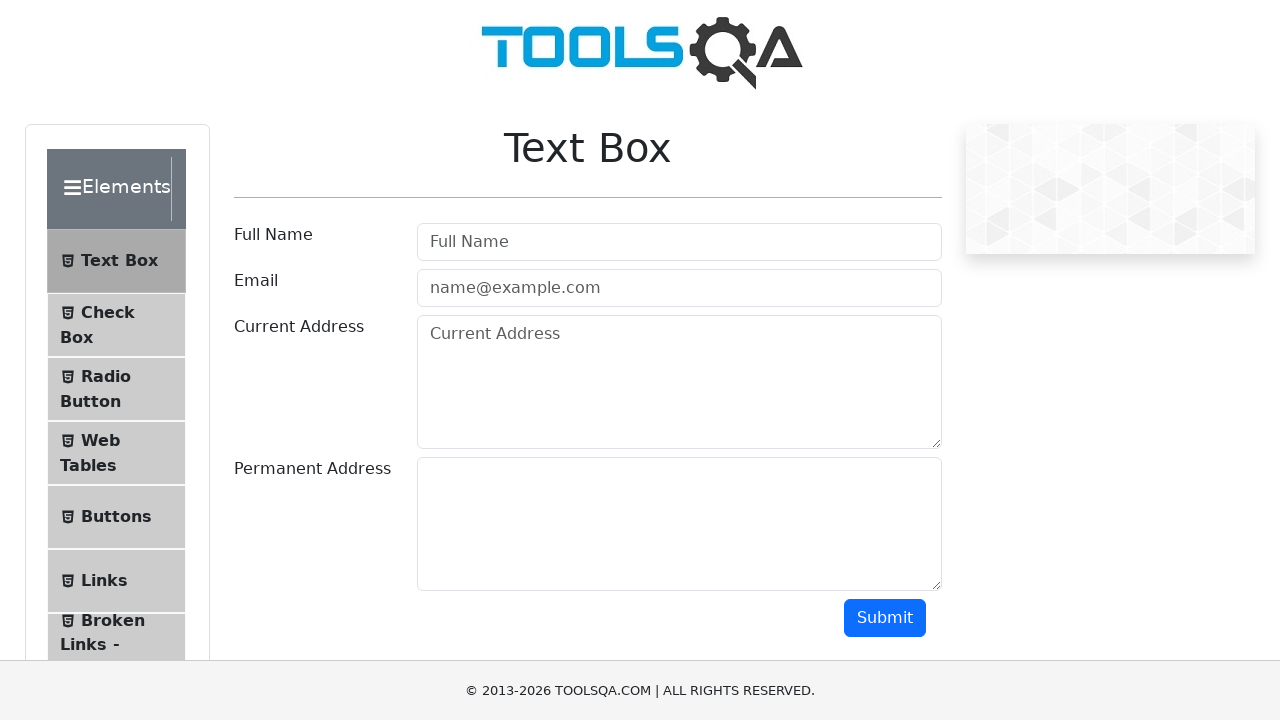

Filled user name field with 'Dusica Ricabal' on #userName
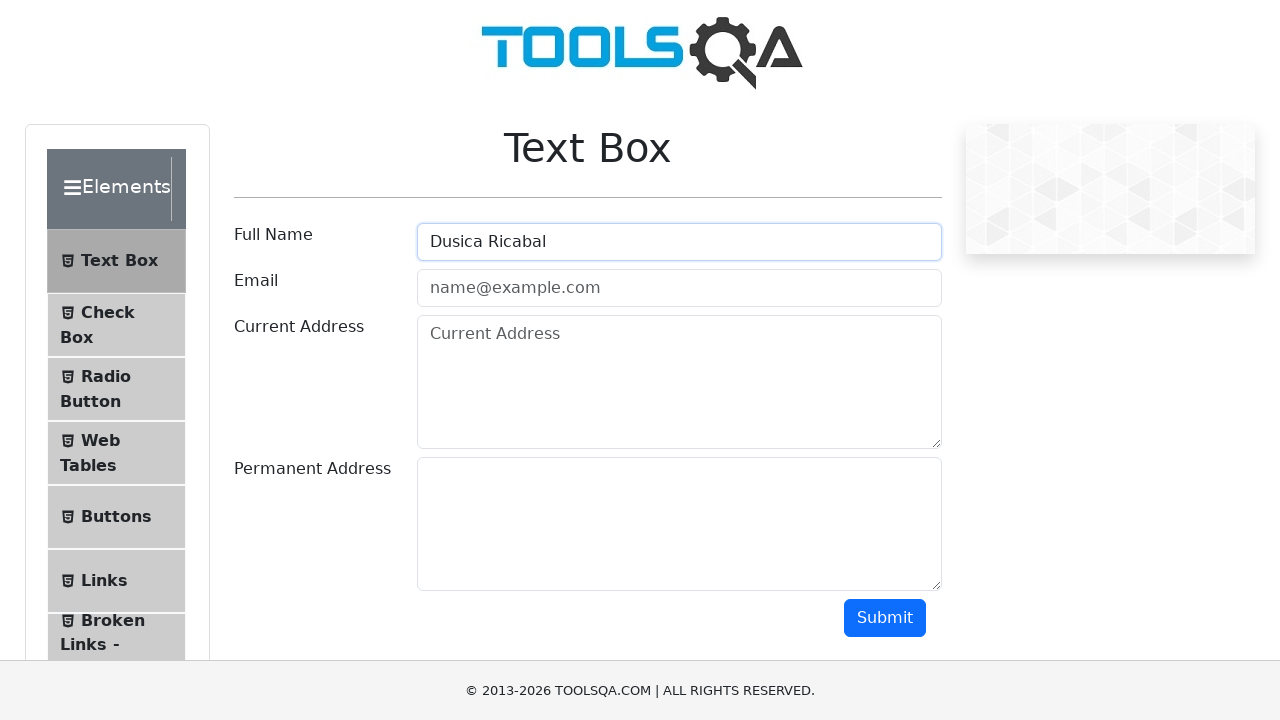

Filled email field with 'dusica.su@gmail.com' on #userEmail
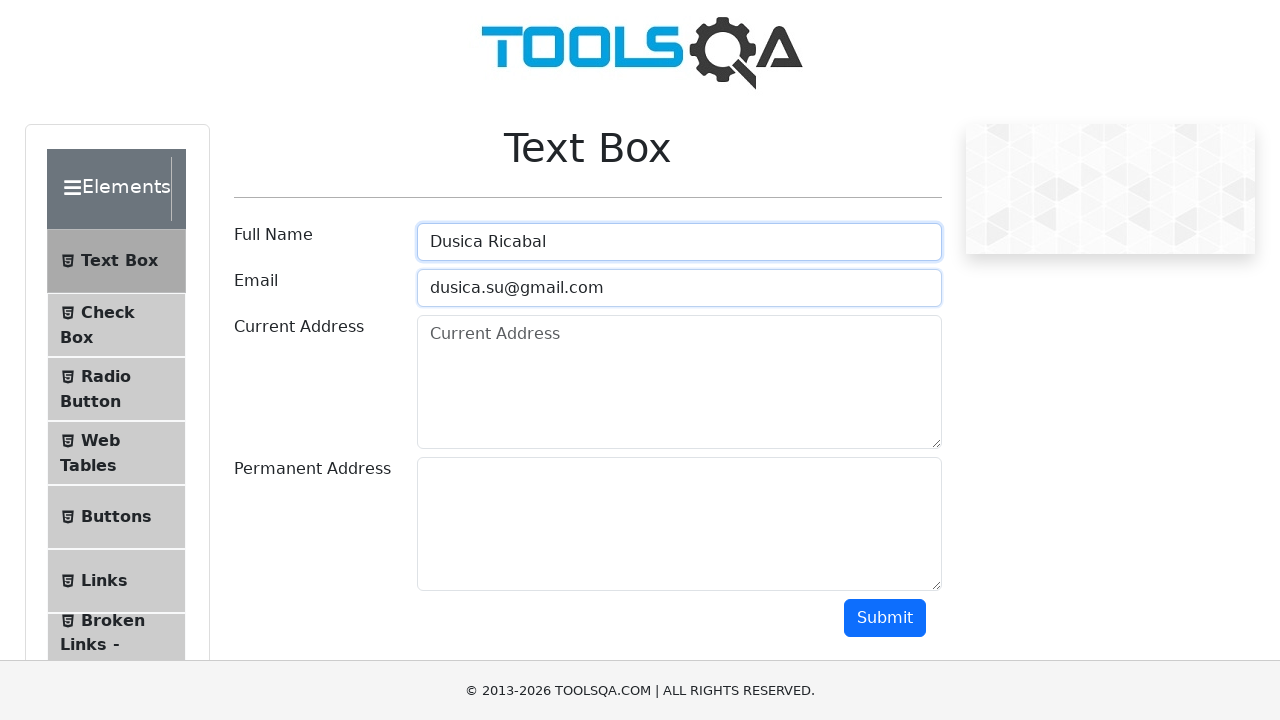

Filled current address field with '708 Scarbrough Circle, Hoffman Estates, IL 60169' on #currentAddress
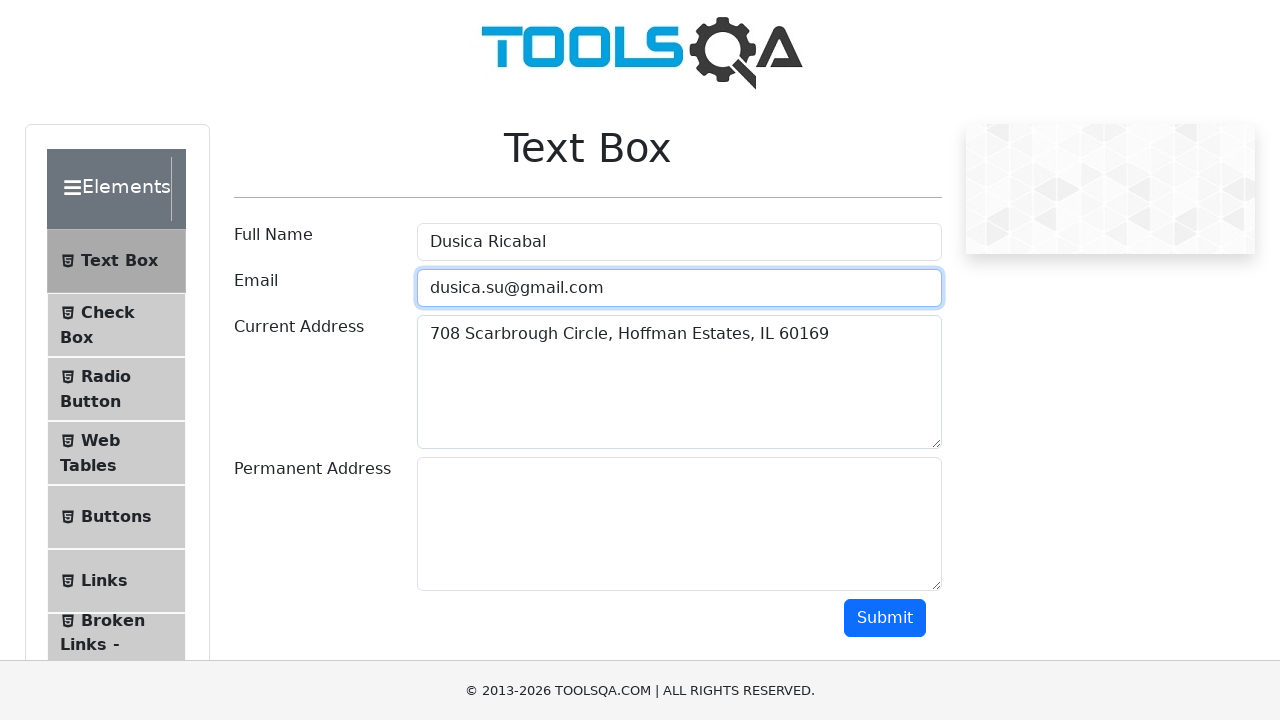

Filled permanent address field with '75 Kristin Circle apt 106, Schaumburg, IL 60195' on #permanentAddress
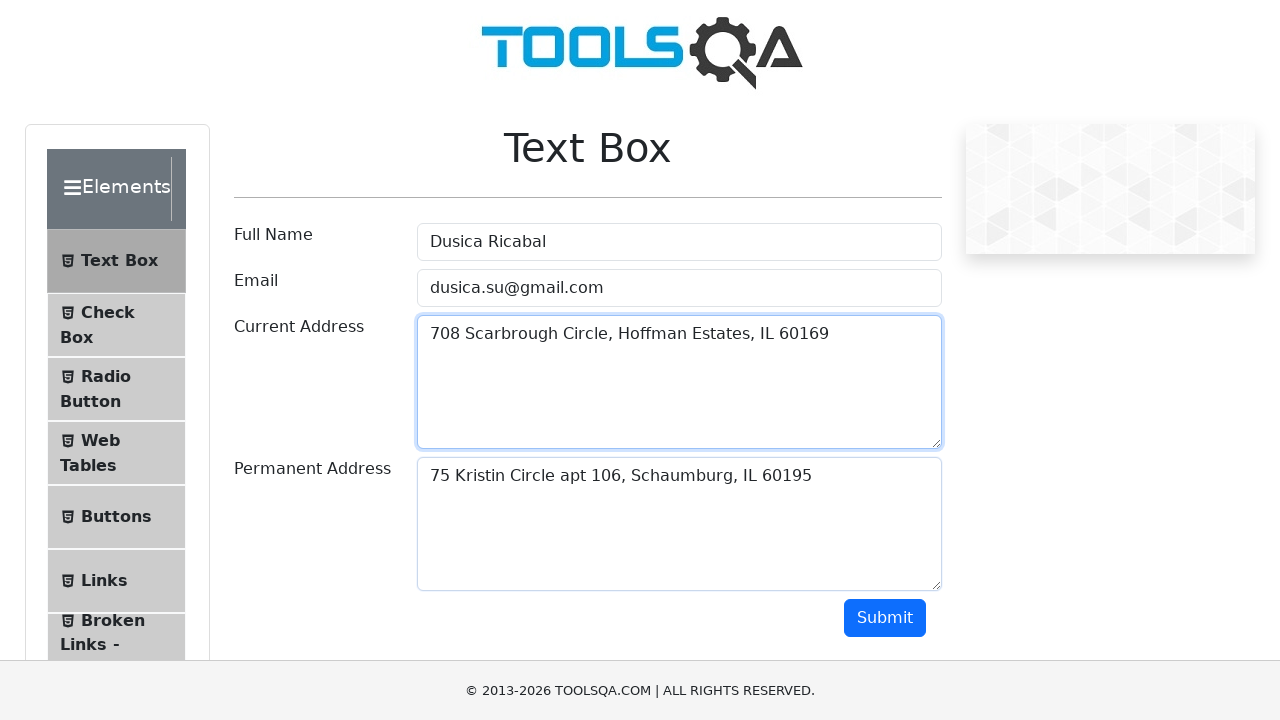

Clicked submit button to submit the form at (885, 618) on #submit
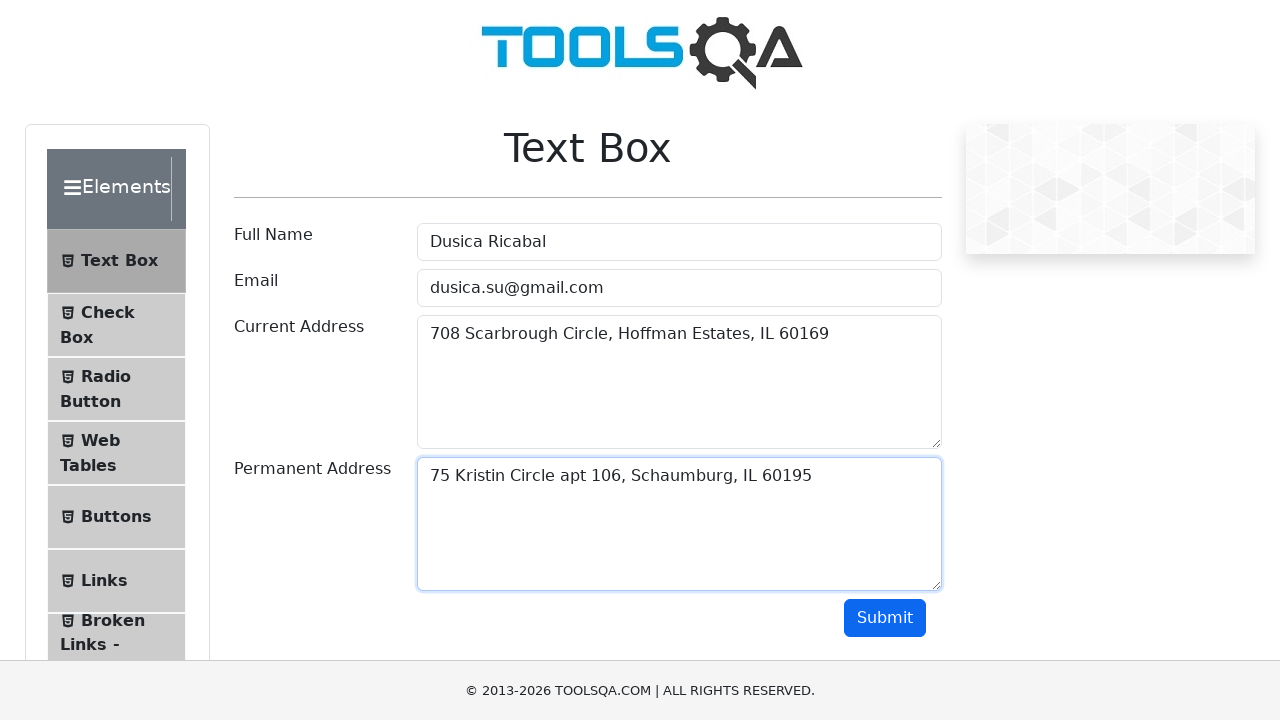

Form submission output appeared
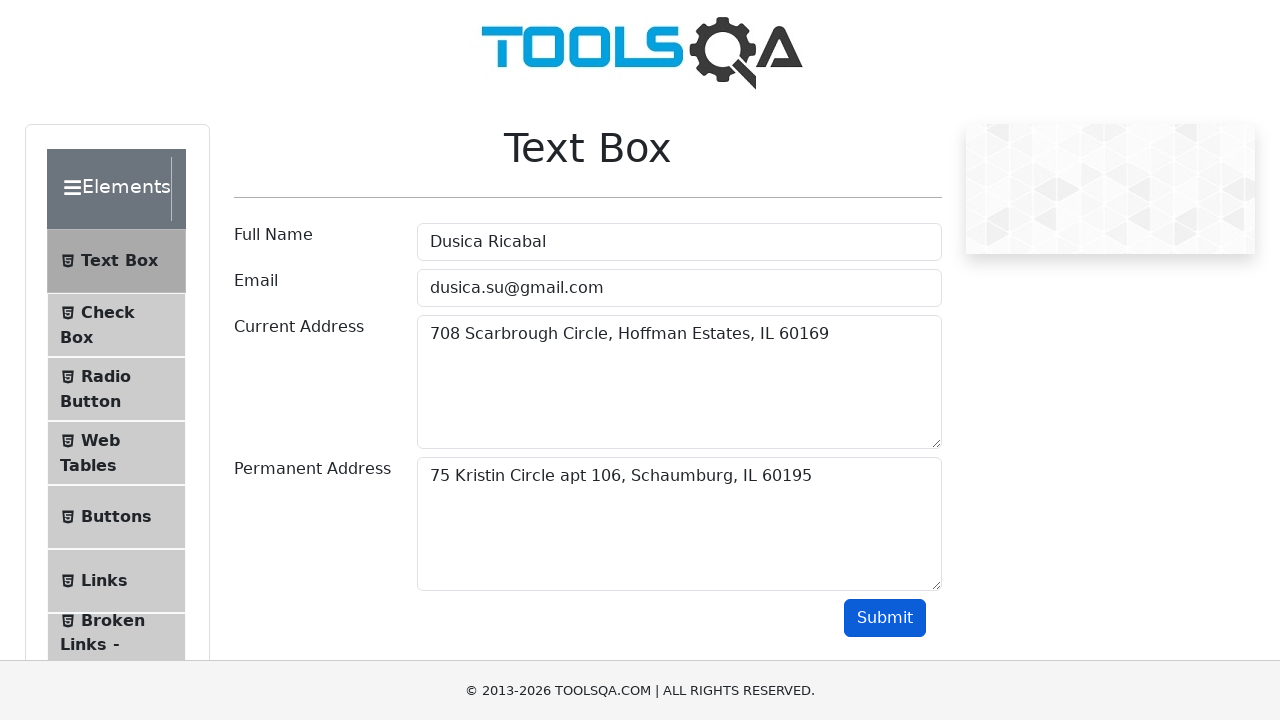

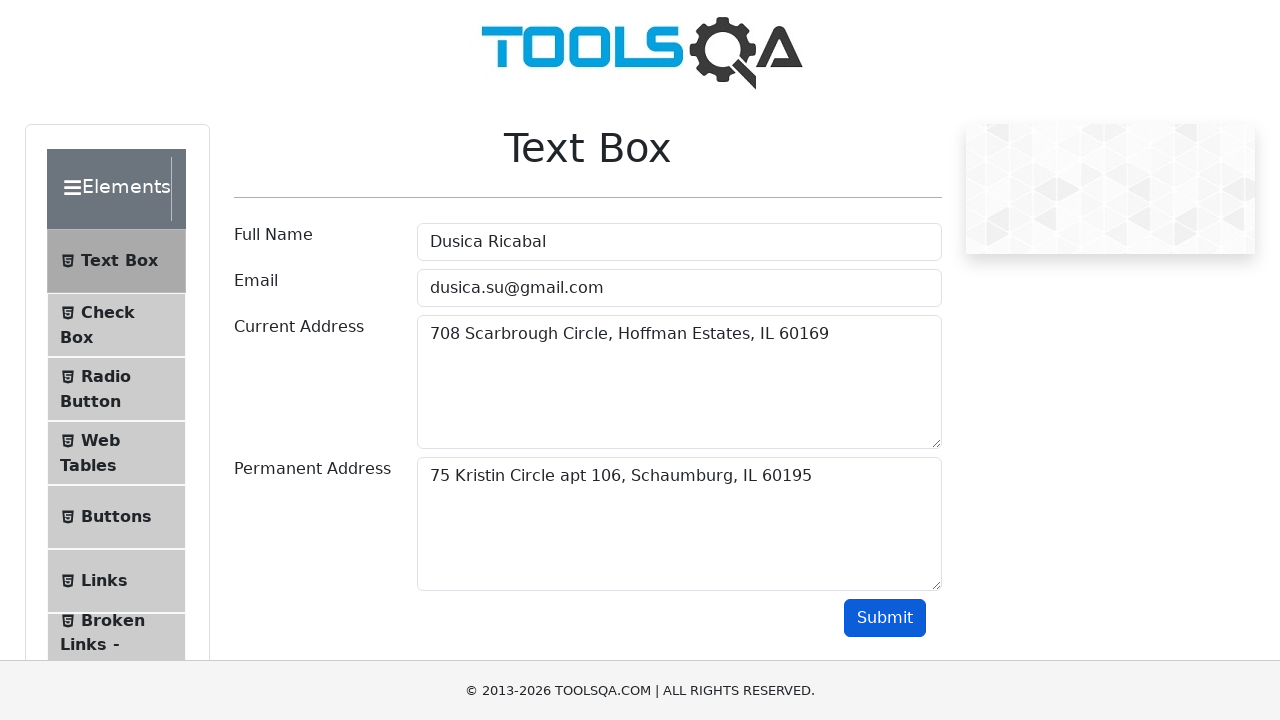